Tests text input by filling a field and verifying the button text changes accordingly

Starting URL: http://uitestingplayground.com/

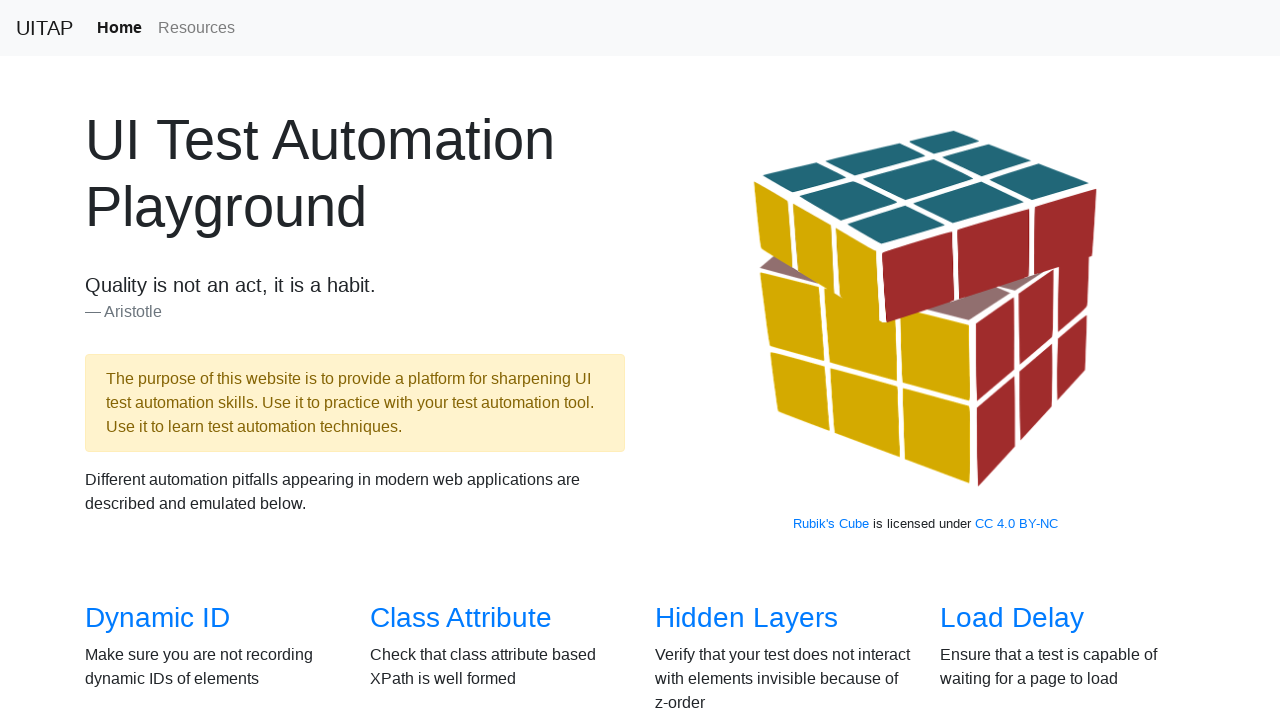

Clicked on the Text Input link at (1002, 360) on a[href="/textinput"]
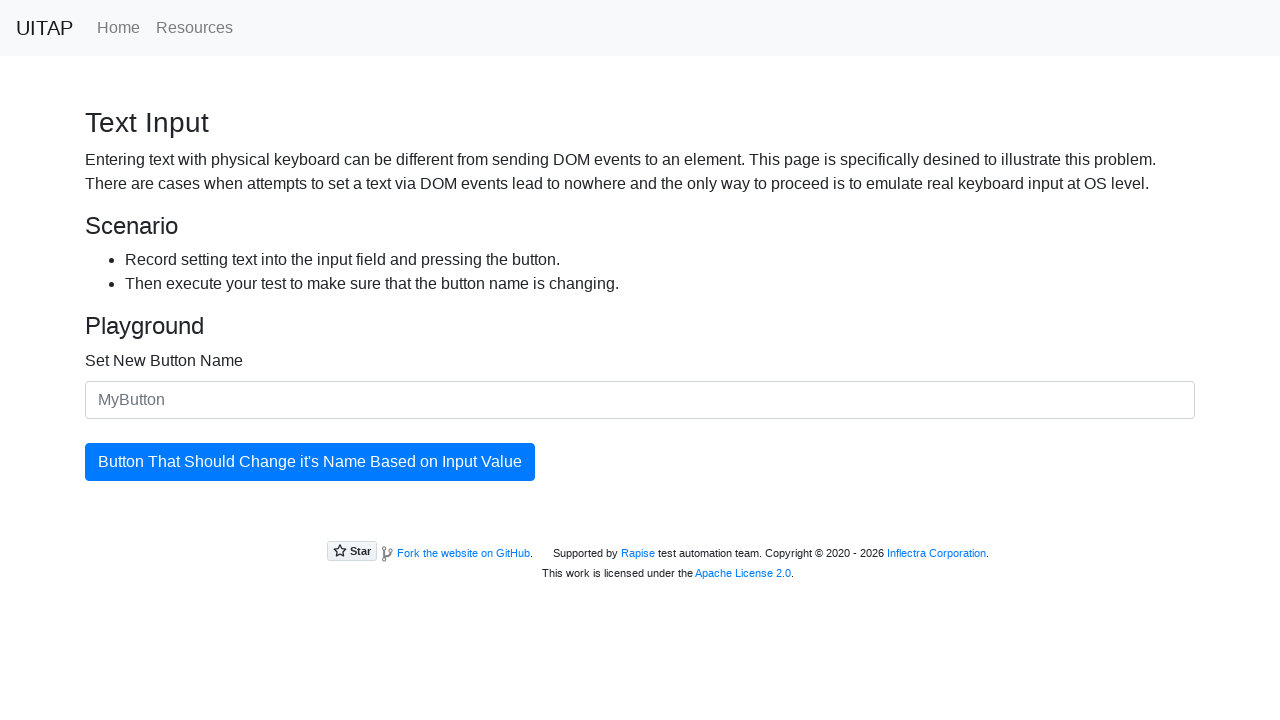

Filled the input field with 'This will be new button name' on #newButtonName
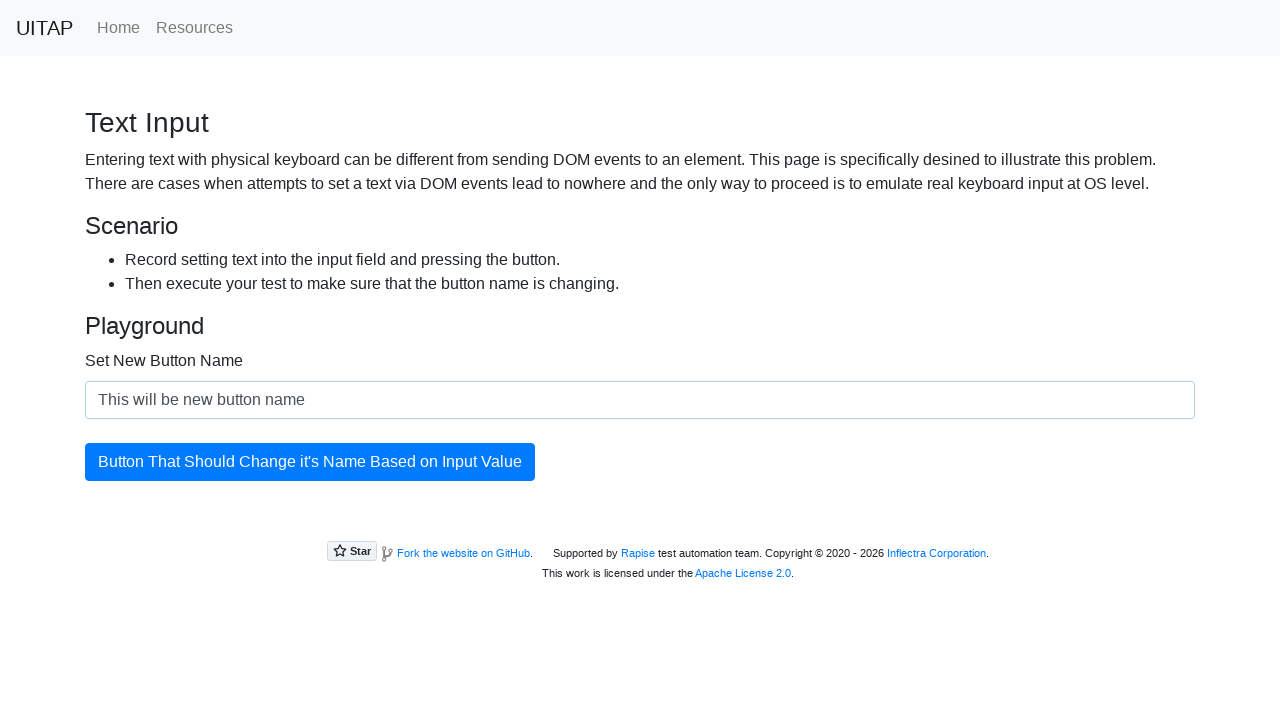

Clicked the button to apply the new name at (310, 462) on internal:role=button
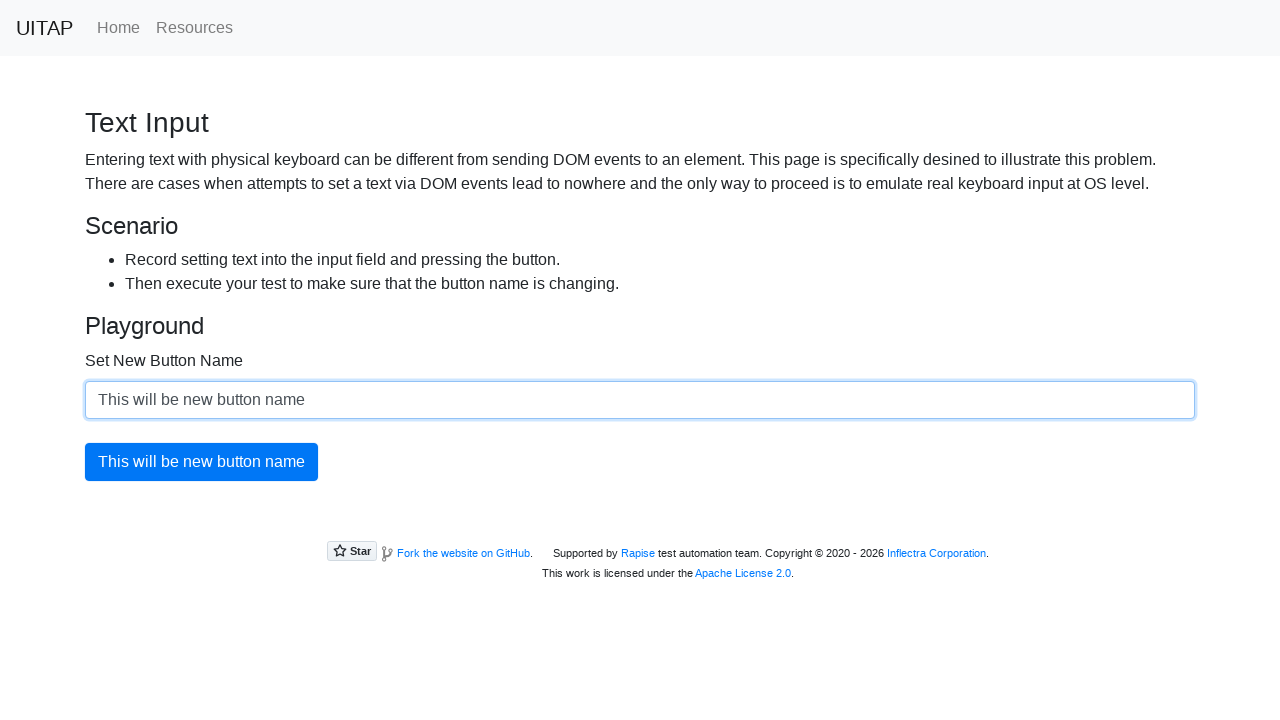

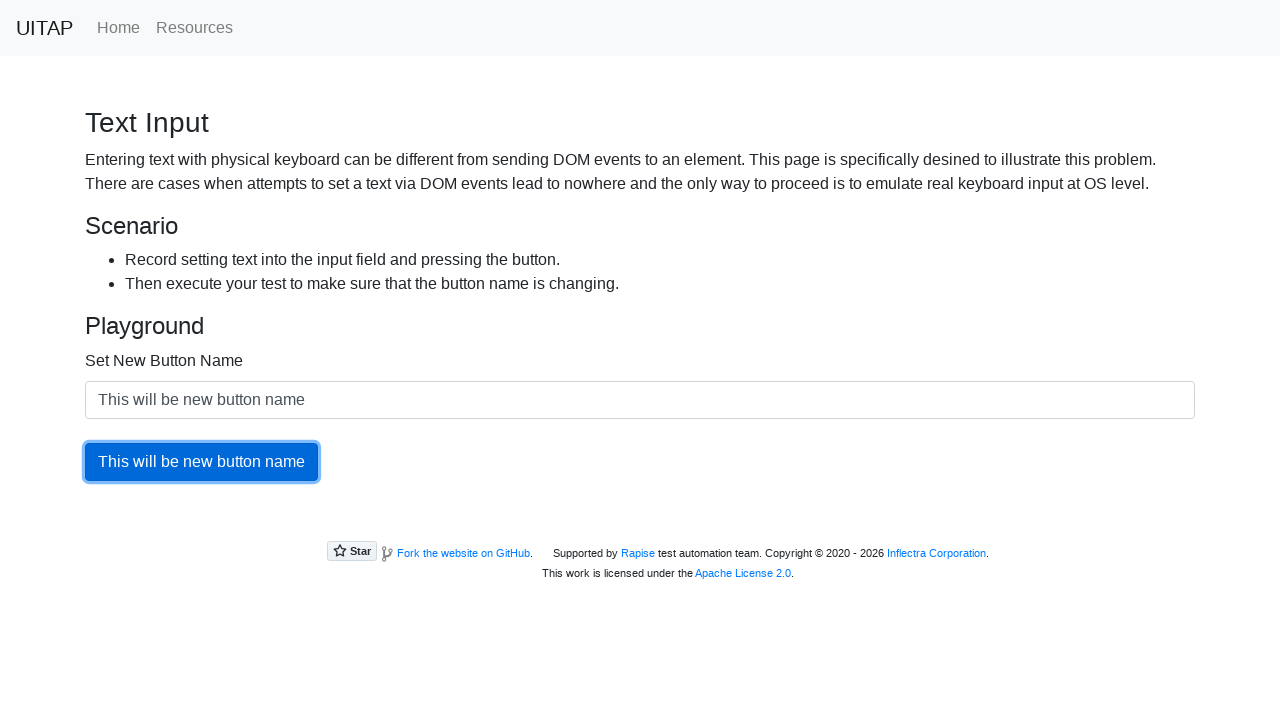